Tests clicking on JS Prompt button and dismissing the prompt dialog without entering text

Starting URL: https://the-internet.herokuapp.com/javascript_alerts

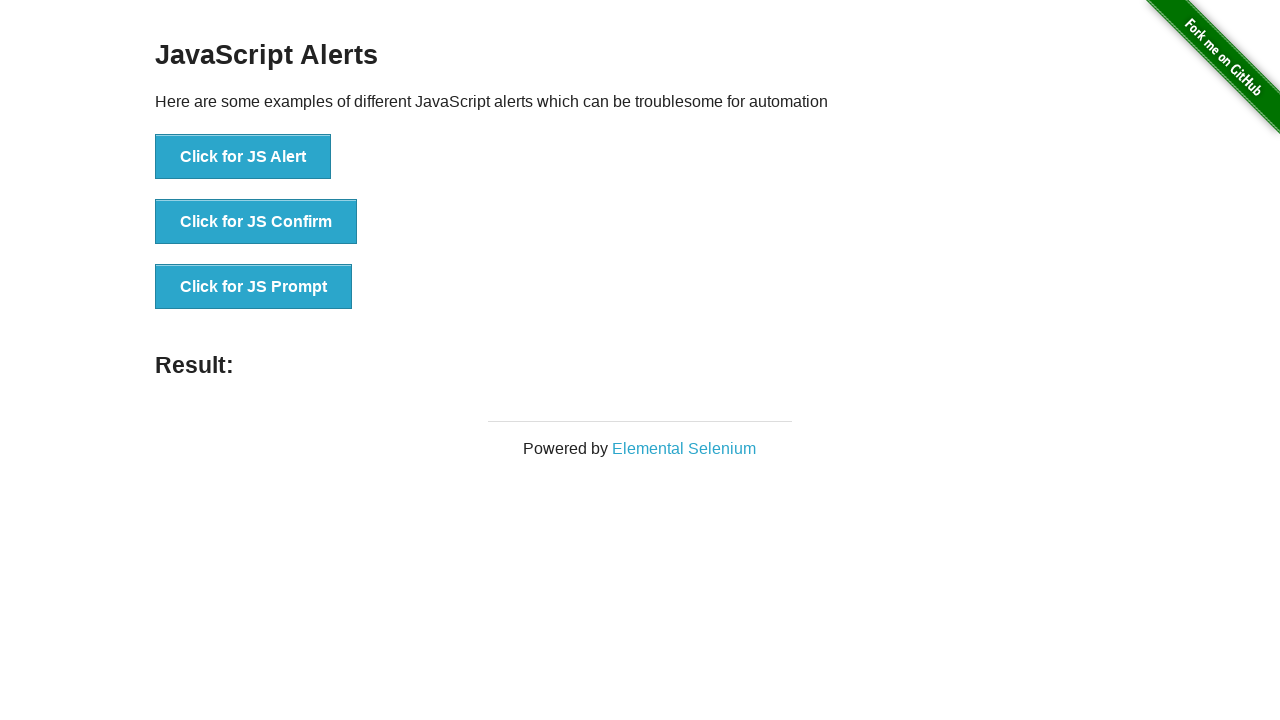

Set up dialog handler to dismiss prompt without entering text
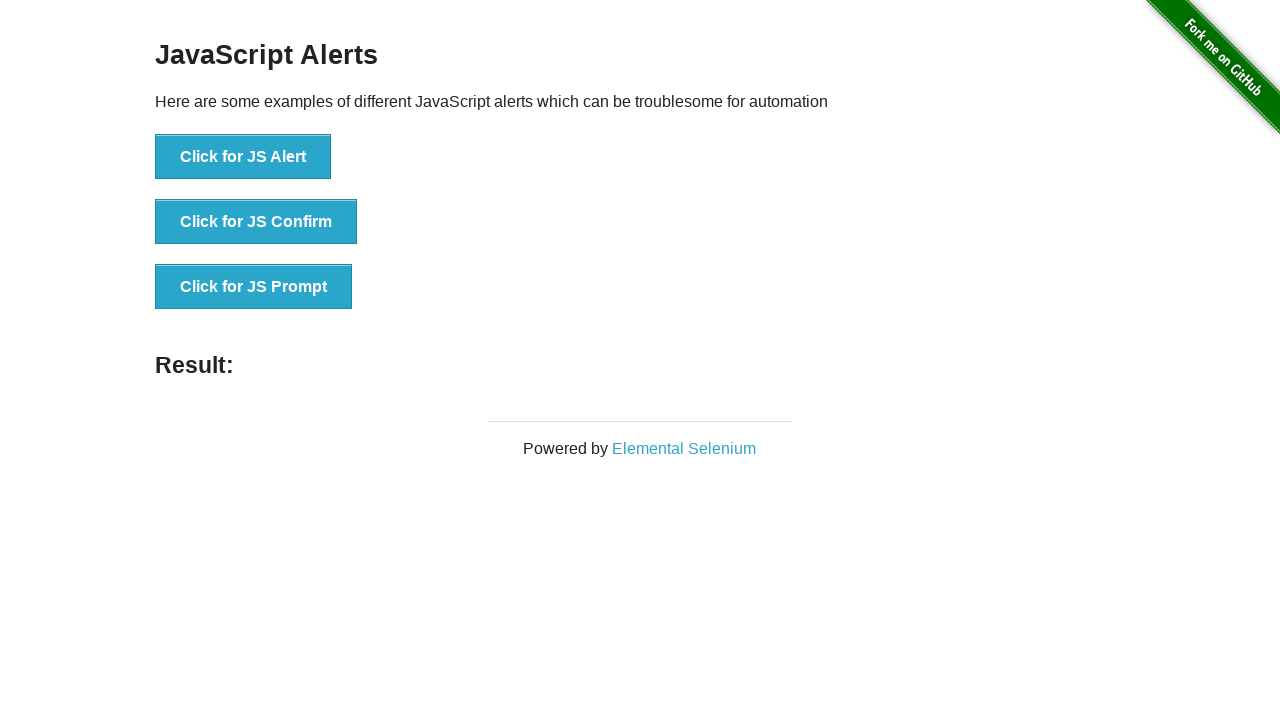

Clicked JS Prompt button to trigger prompt dialog at (254, 287) on button:has-text('Click for JS Prompt')
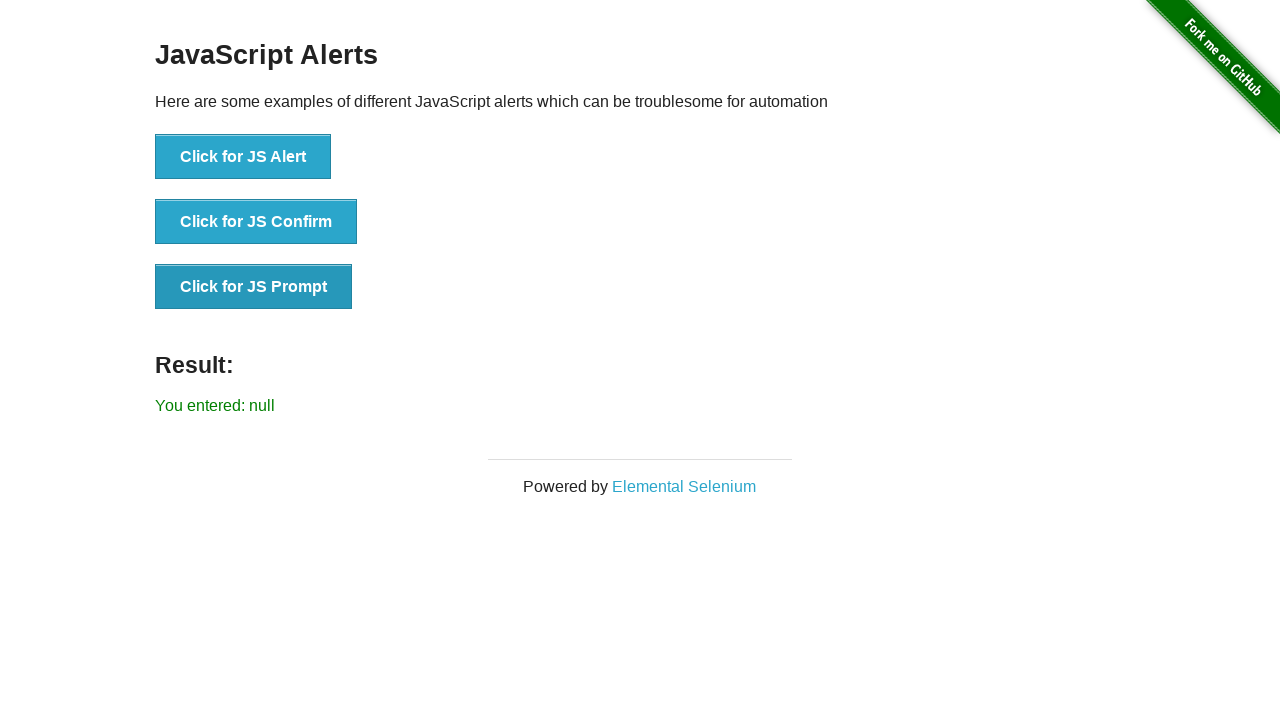

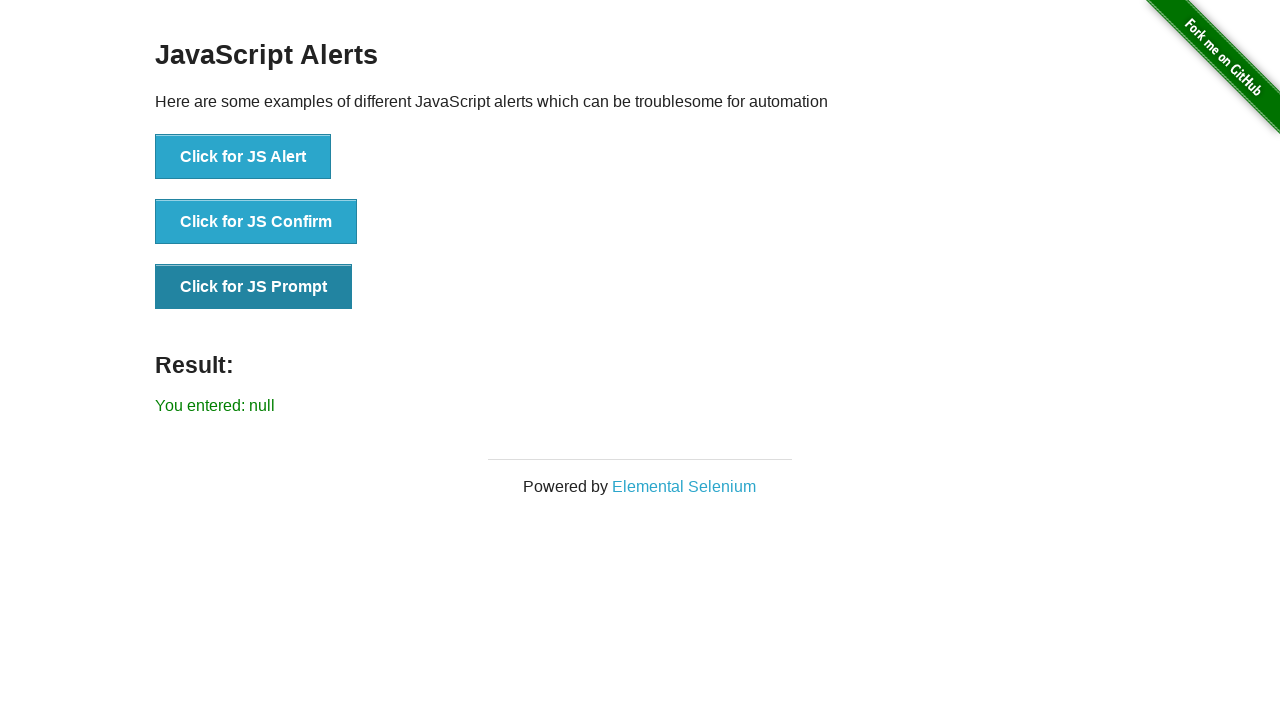